Tests Bootstrap dropdown functionality by clicking the dropdown button and selecting the JavaScript option from the menu items

Starting URL: http://seleniumpractise.blogspot.com/2016/08/bootstrap-dropdown-example-for-selenium.html

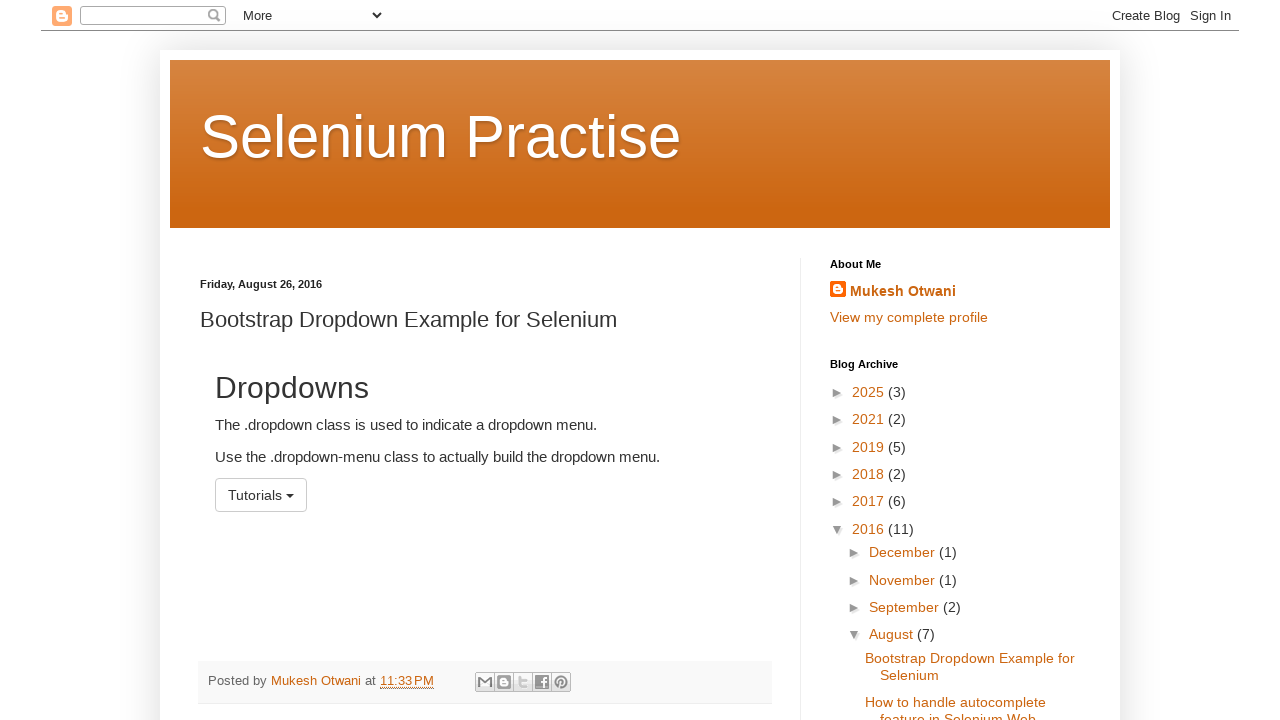

Clicked dropdown button to open menu at (261, 495) on #menu1
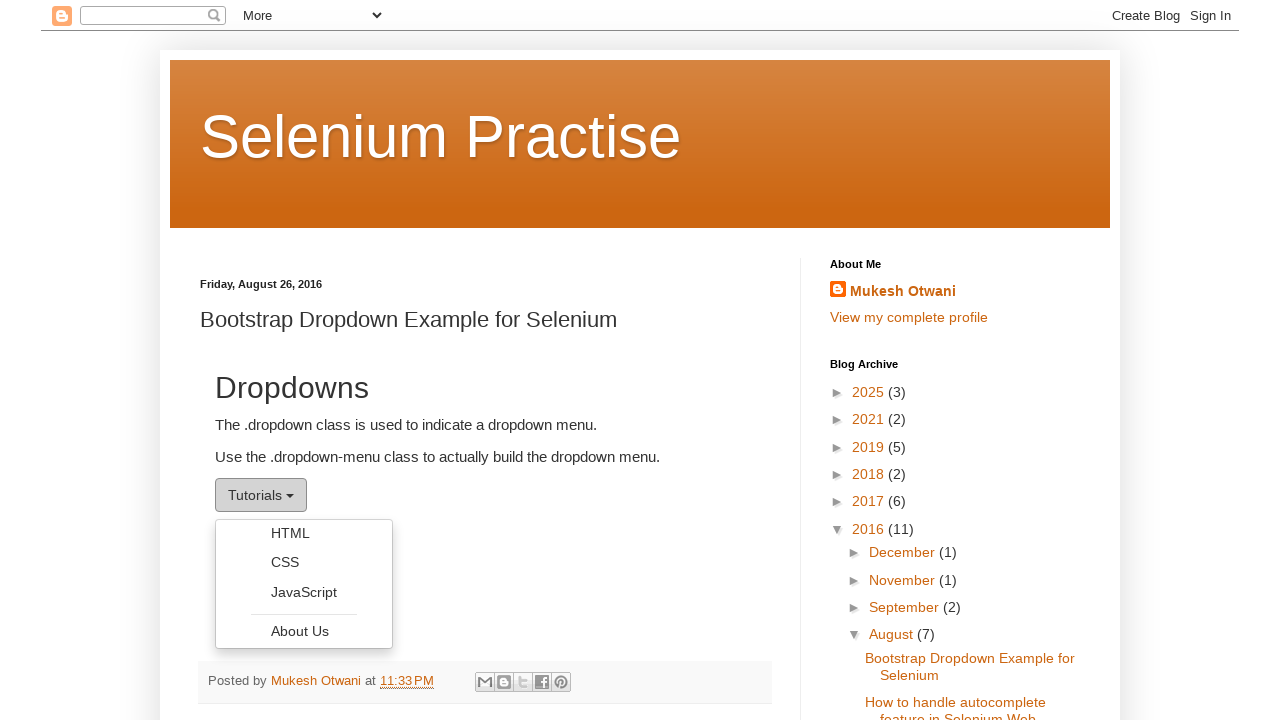

Dropdown items loaded and became visible
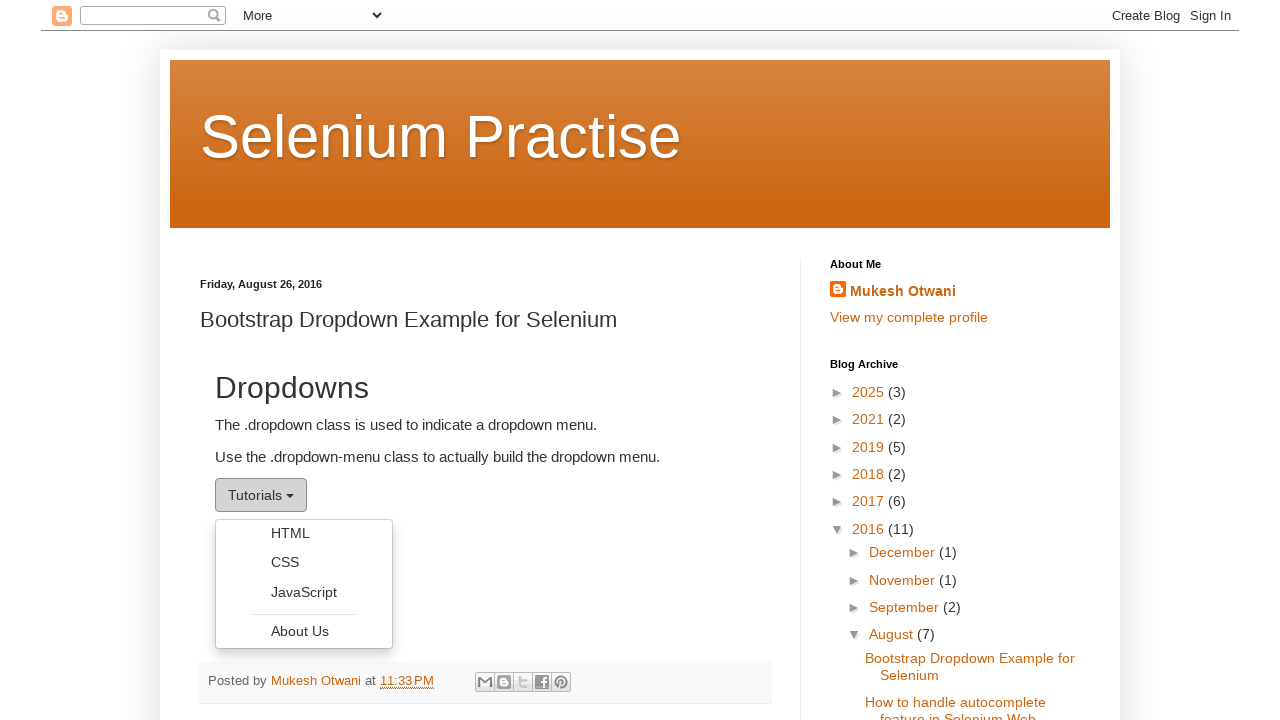

Selected JavaScript option from dropdown menu at (304, 592) on a[role='menuitem'] >> nth=2
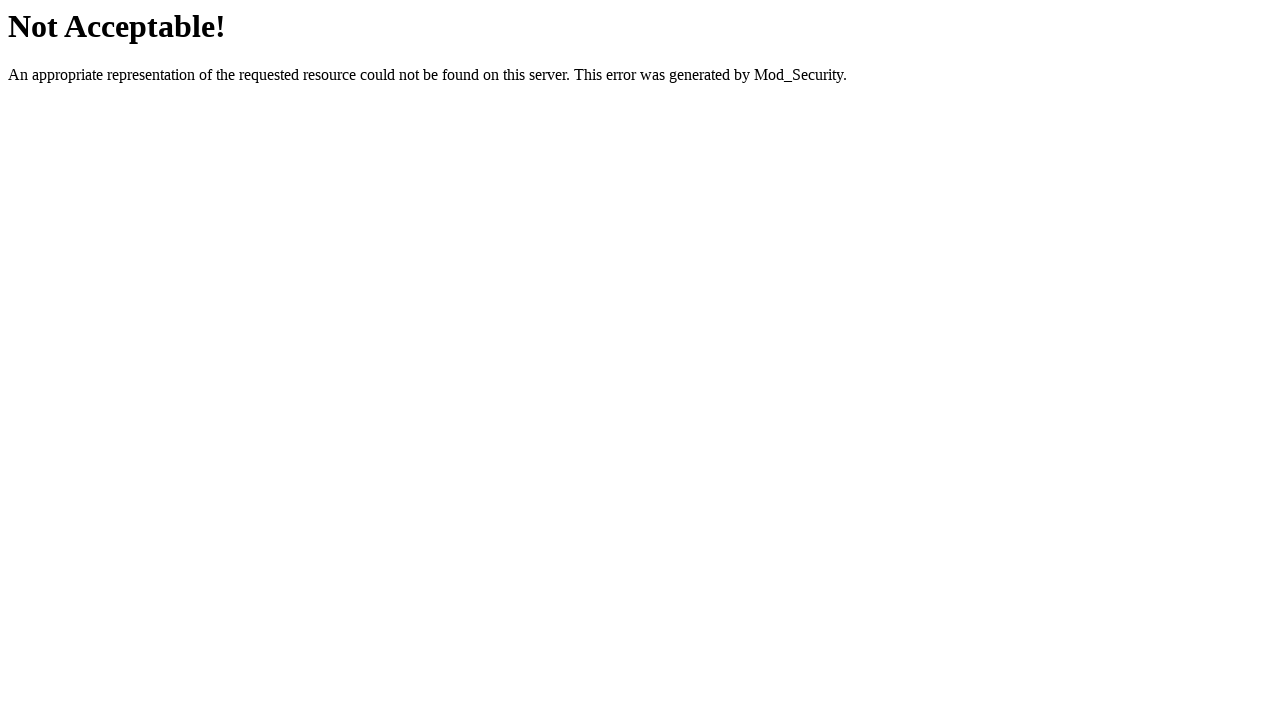

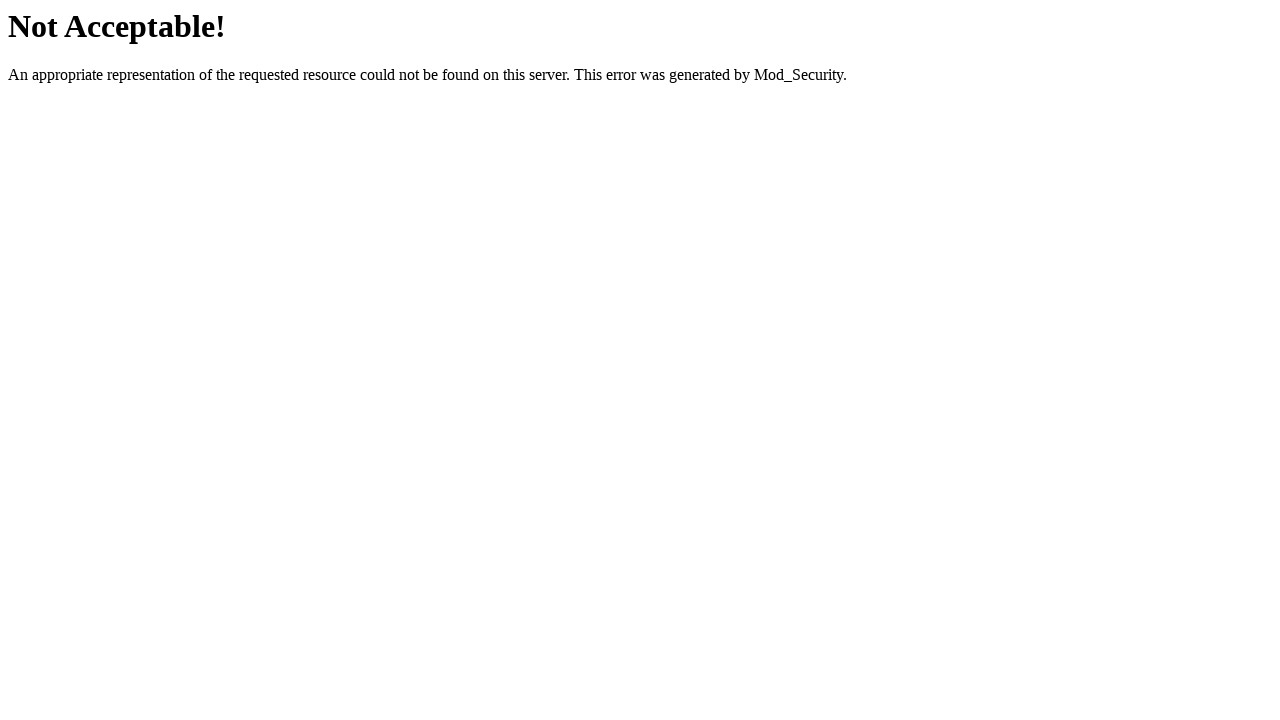